Tests form input functionality on a Selenium practice page by locating a name field using XPath and entering a name value.

Starting URL: https://www.tutorialspoint.com/selenium/practice/selenium_automation_practice.php

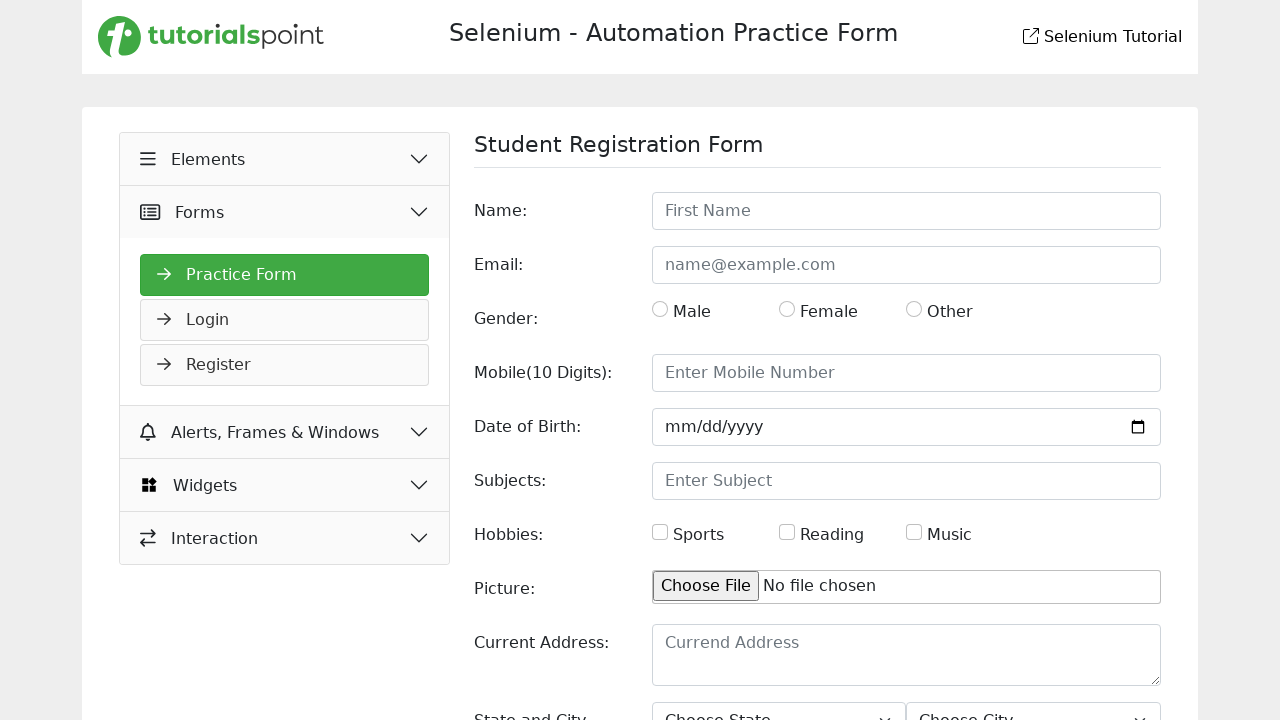

Filled name field with 'John Doe' using XPath selector on //input[@id='name']
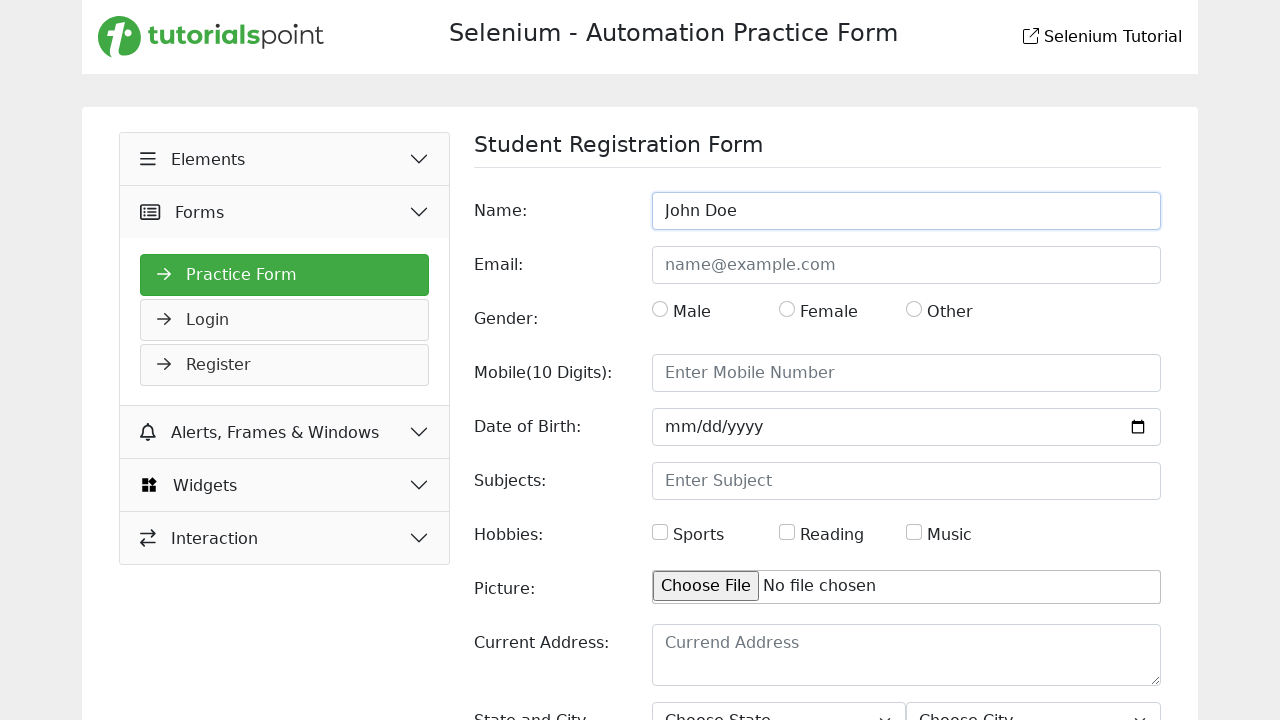

Waited 2 seconds to observe the result
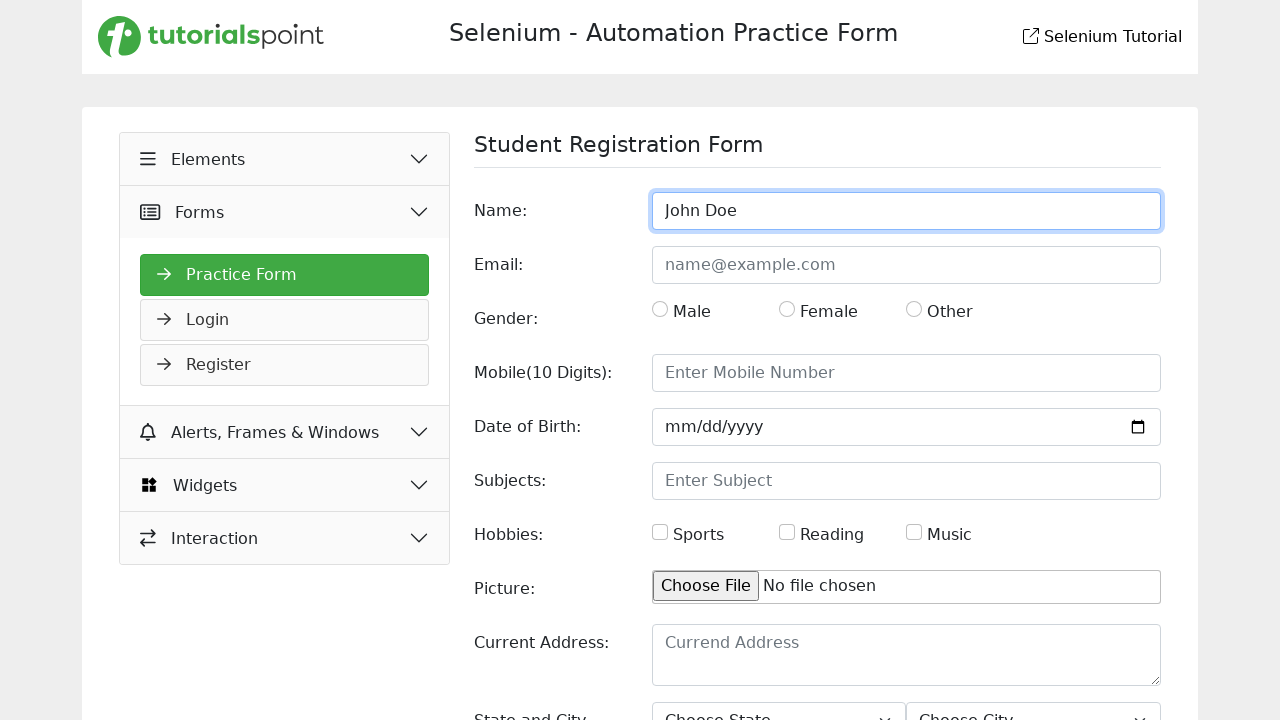

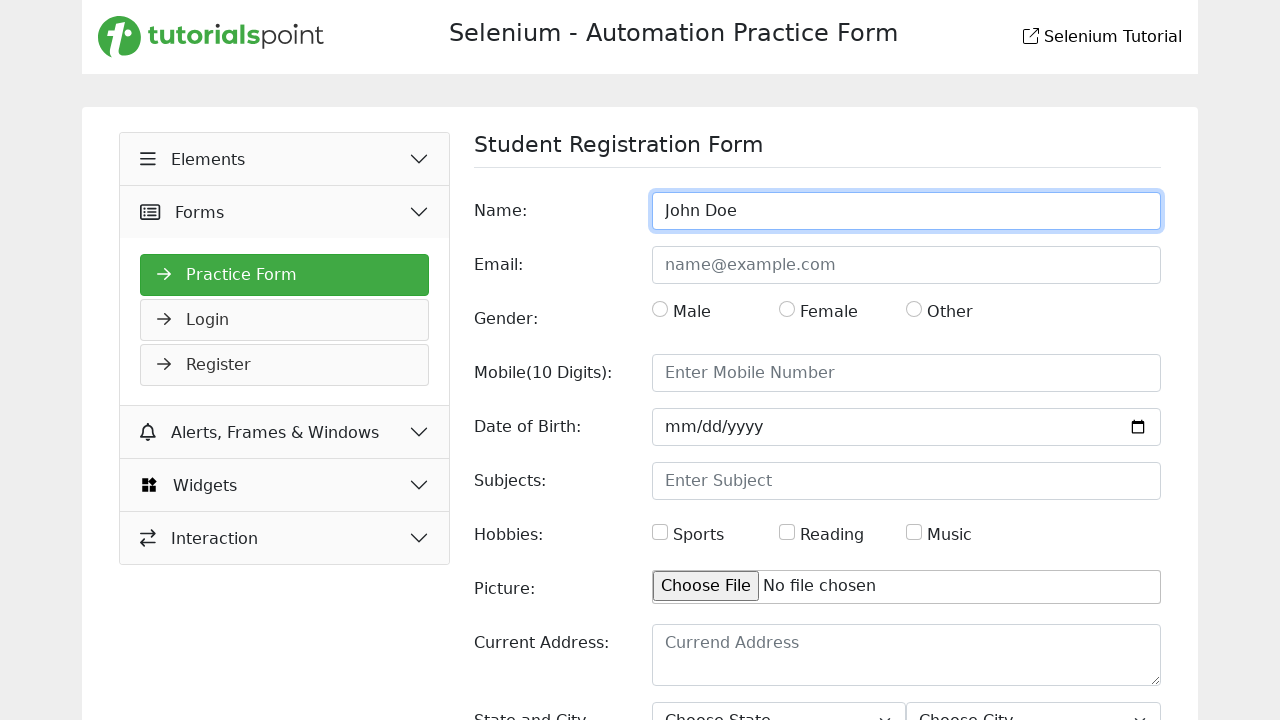